Navigates to NuGet.org and performs keyboard input actions typing text into the page

Starting URL: https://nuget.org

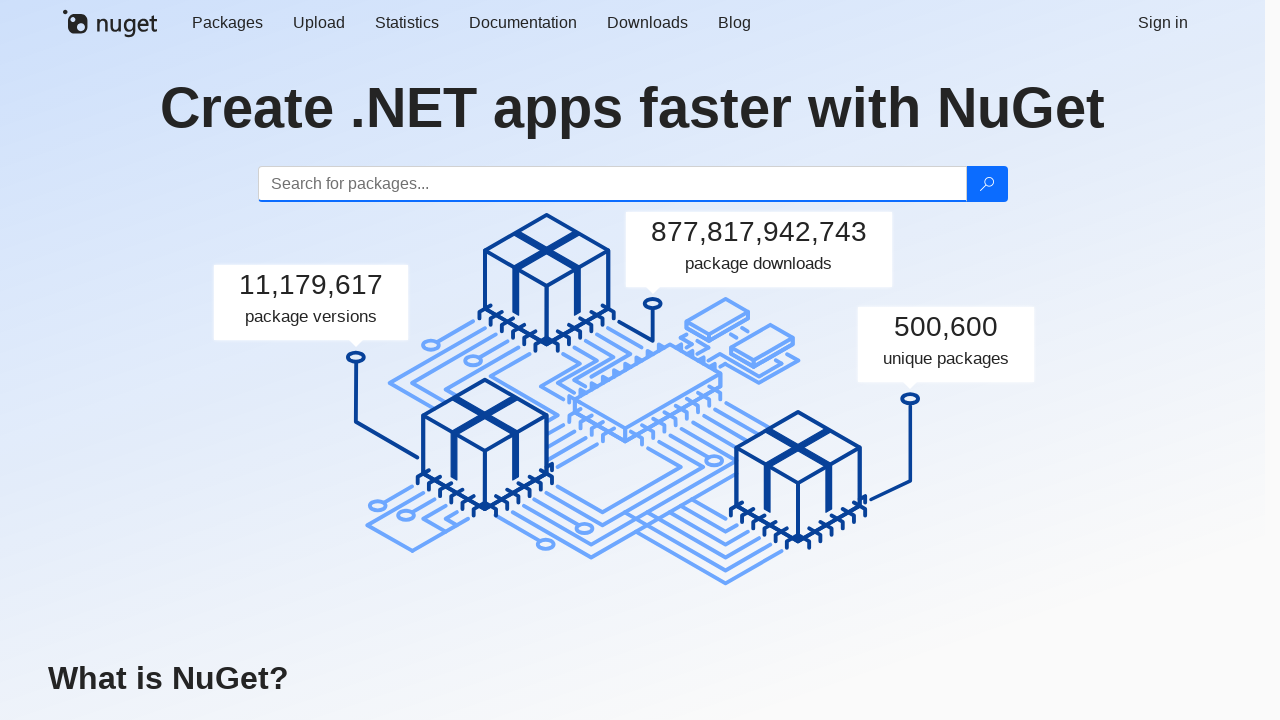

Waited for page to load with domcontentloaded state
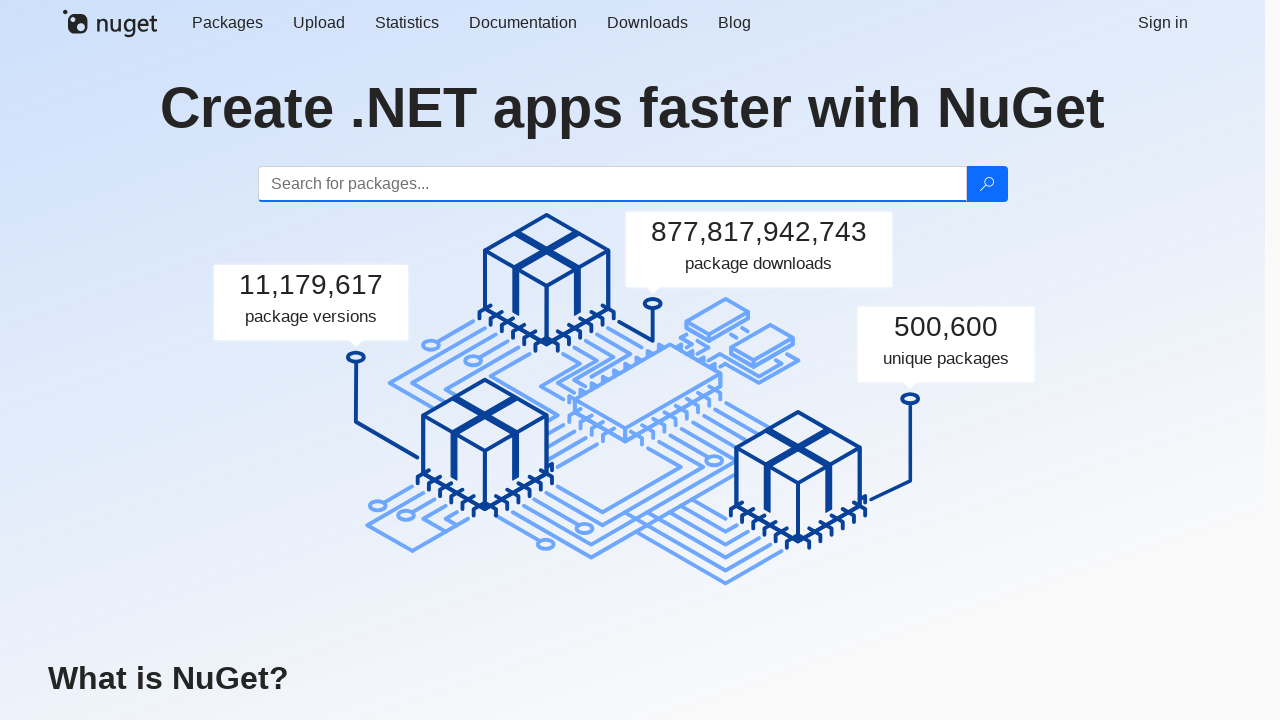

Clicked on search input field at (612, 184) on #search
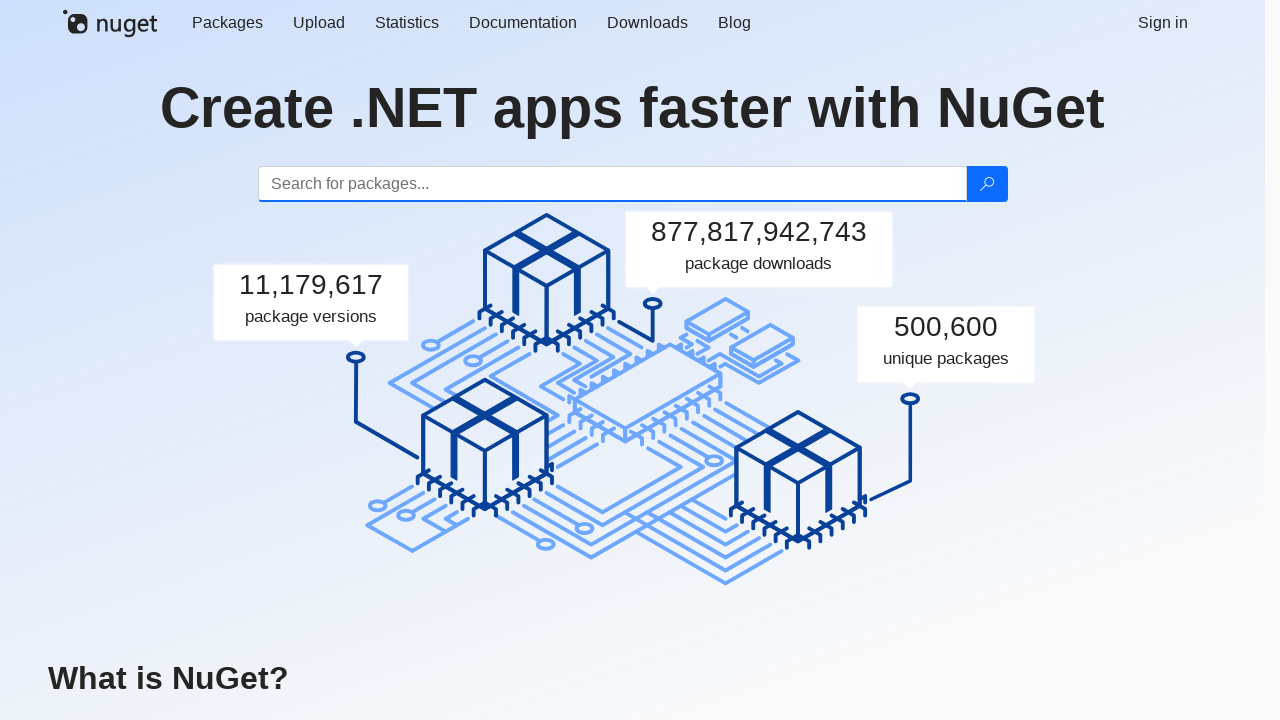

Typed 'abc' into search field
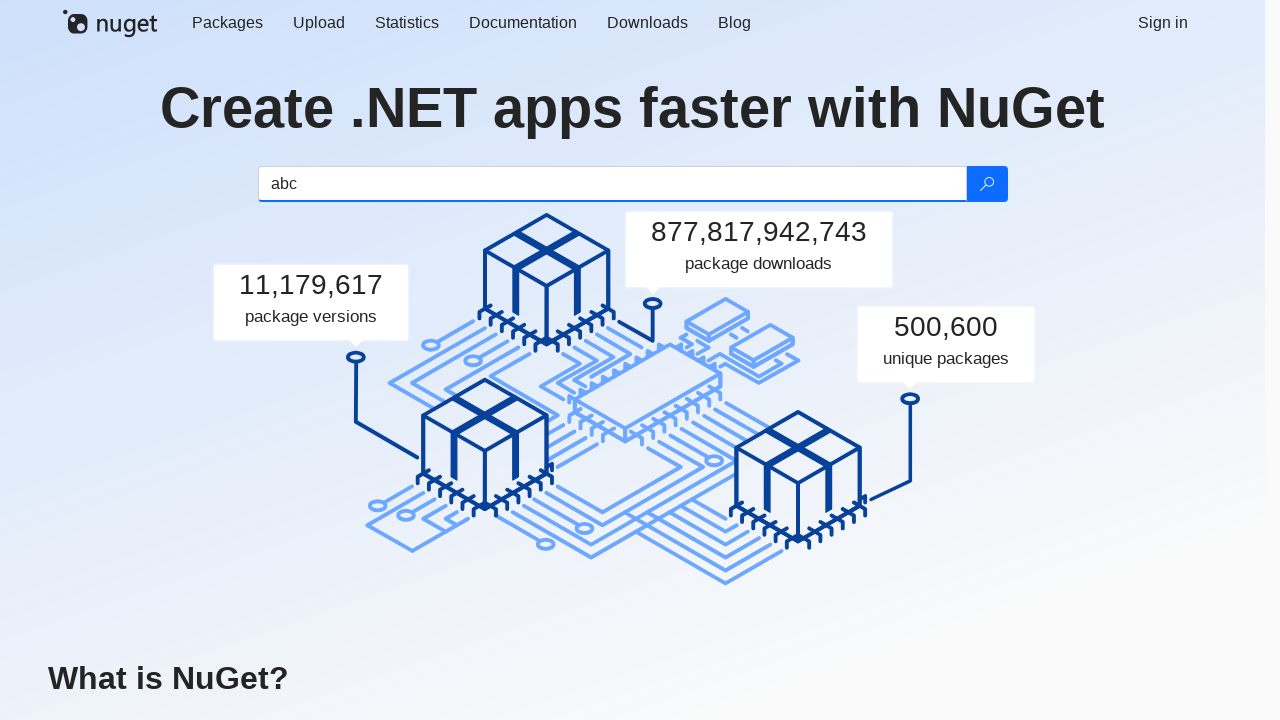

Typed 'Hi,' into search field
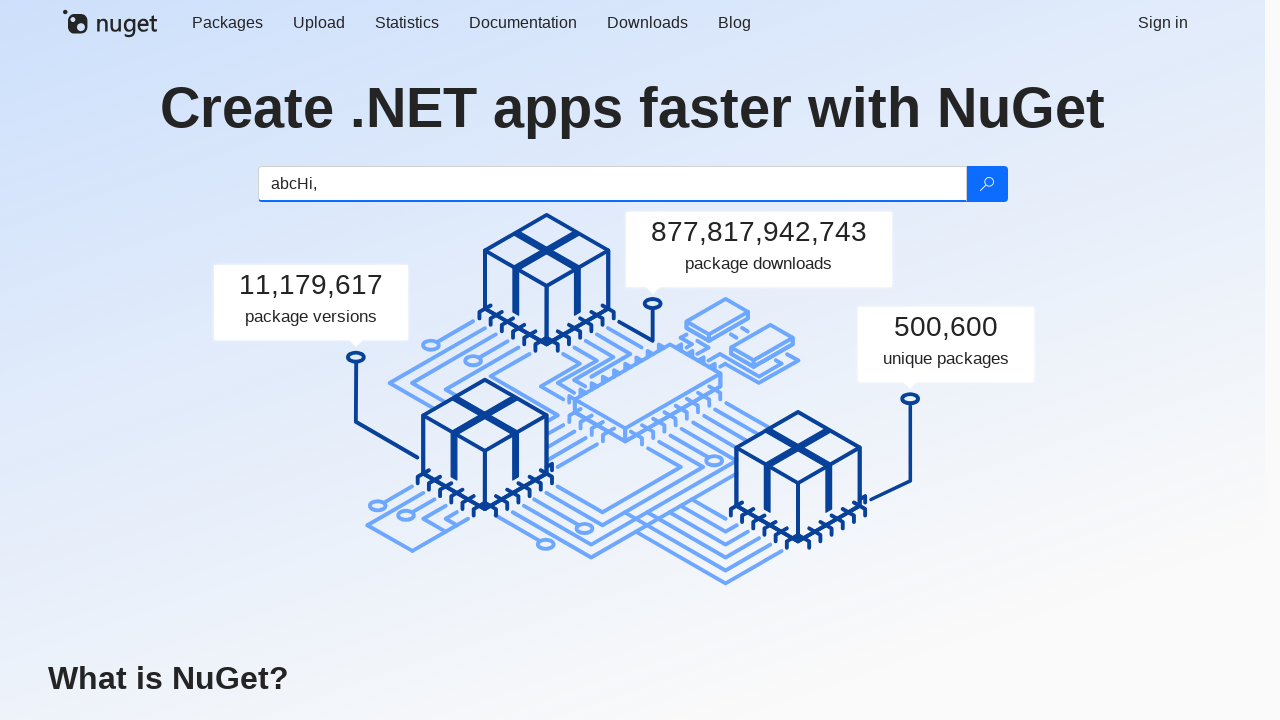

Waited 1000 milliseconds
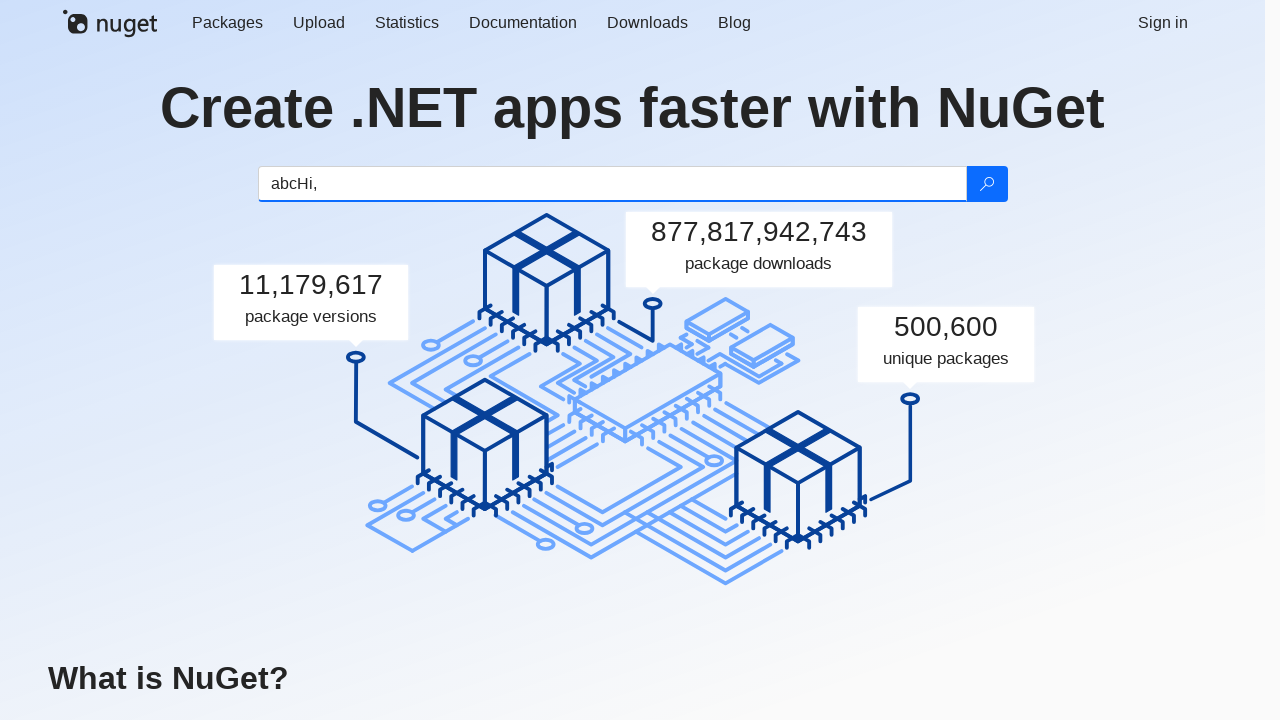

Typed 'World!' into search field
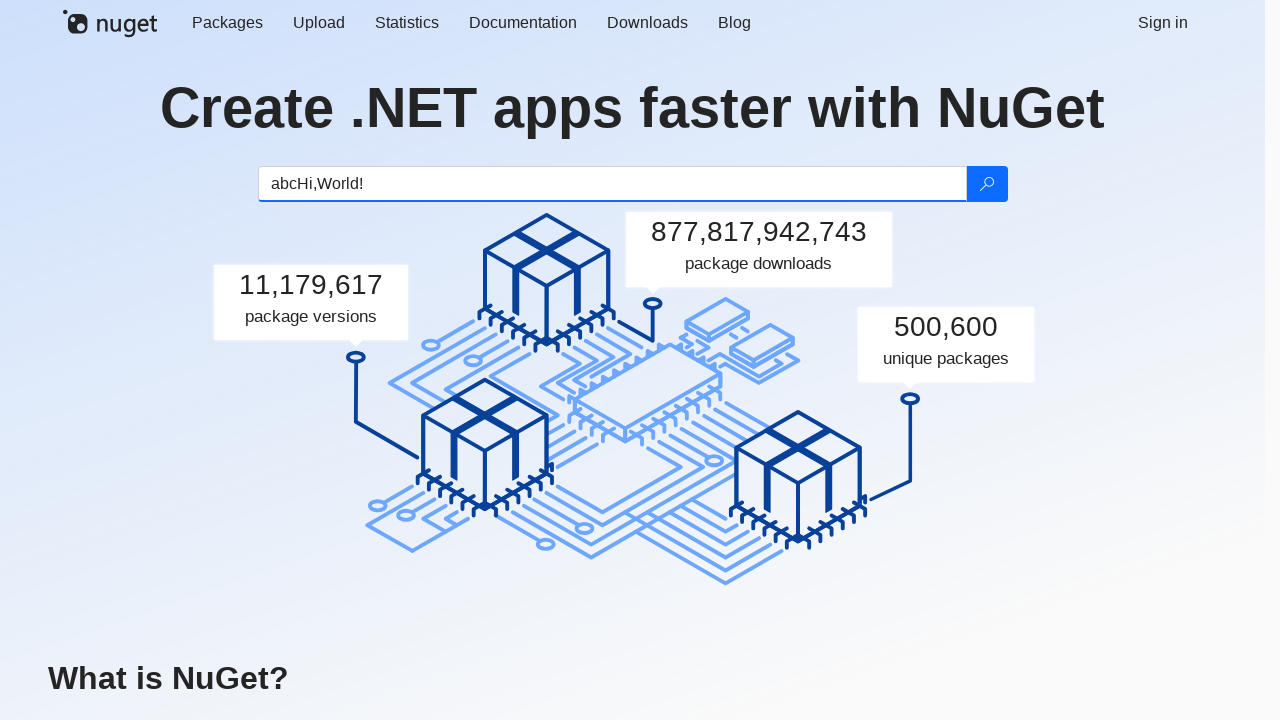

Waited 1000 milliseconds
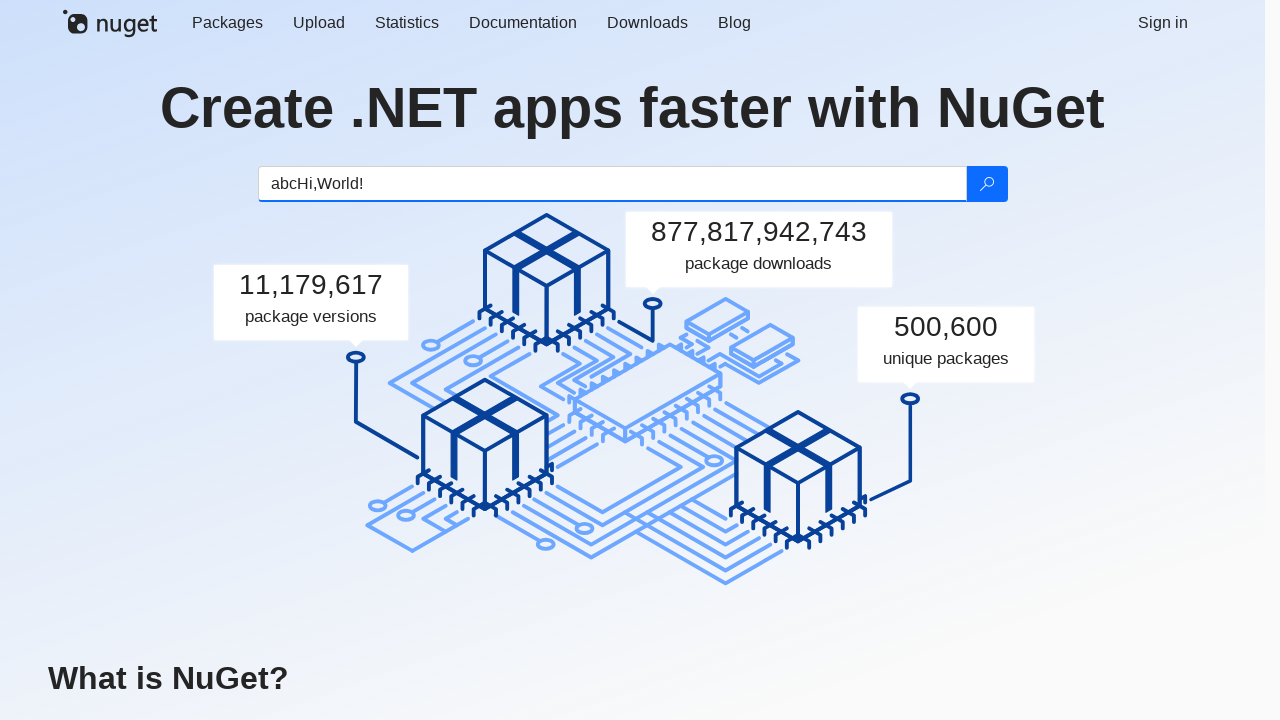

Typed 'qwe' into search field
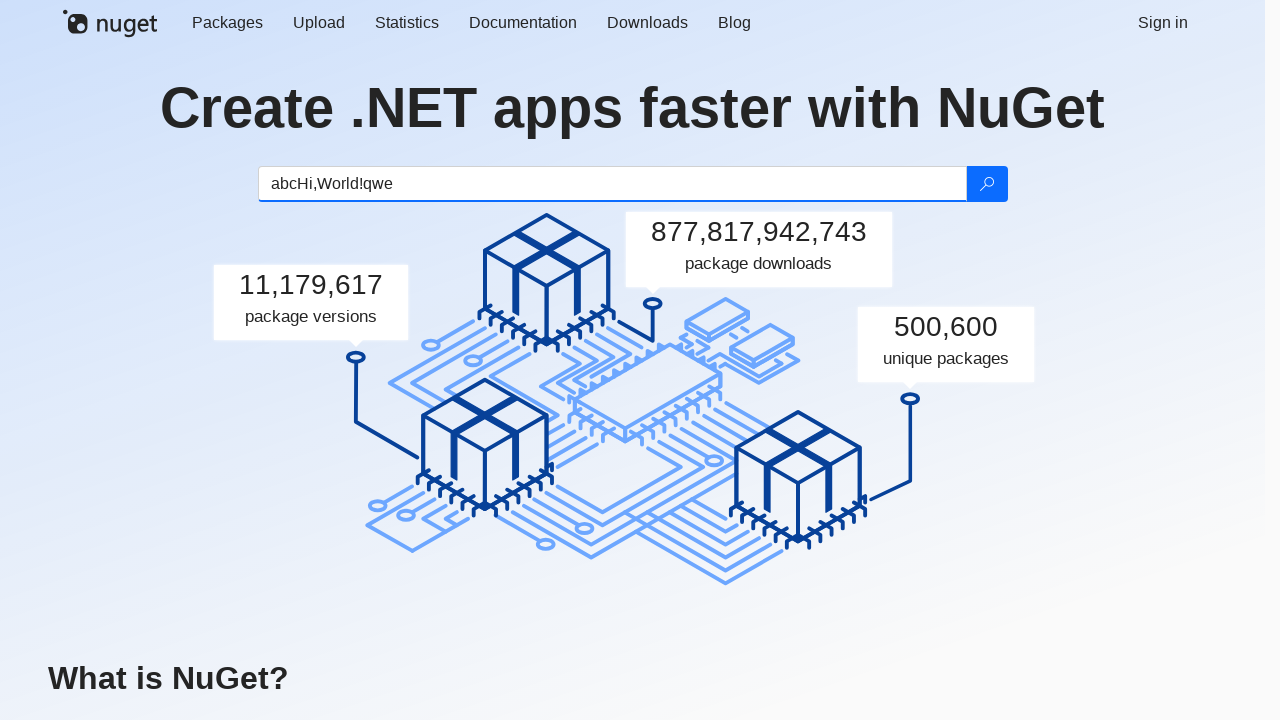

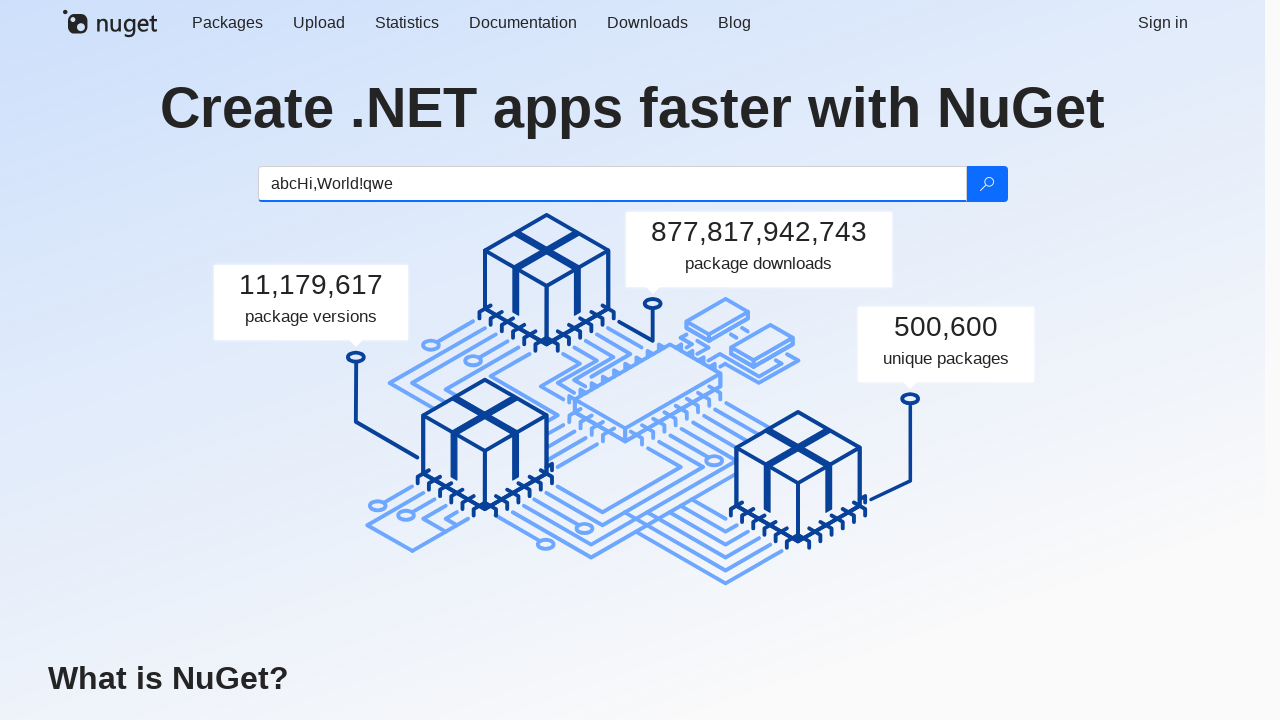